Navigates to JPL Space image page and clicks the full image button to view the featured Mars image

Starting URL: https://data-class-jpl-space.s3.amazonaws.com/JPL_Space/index.html

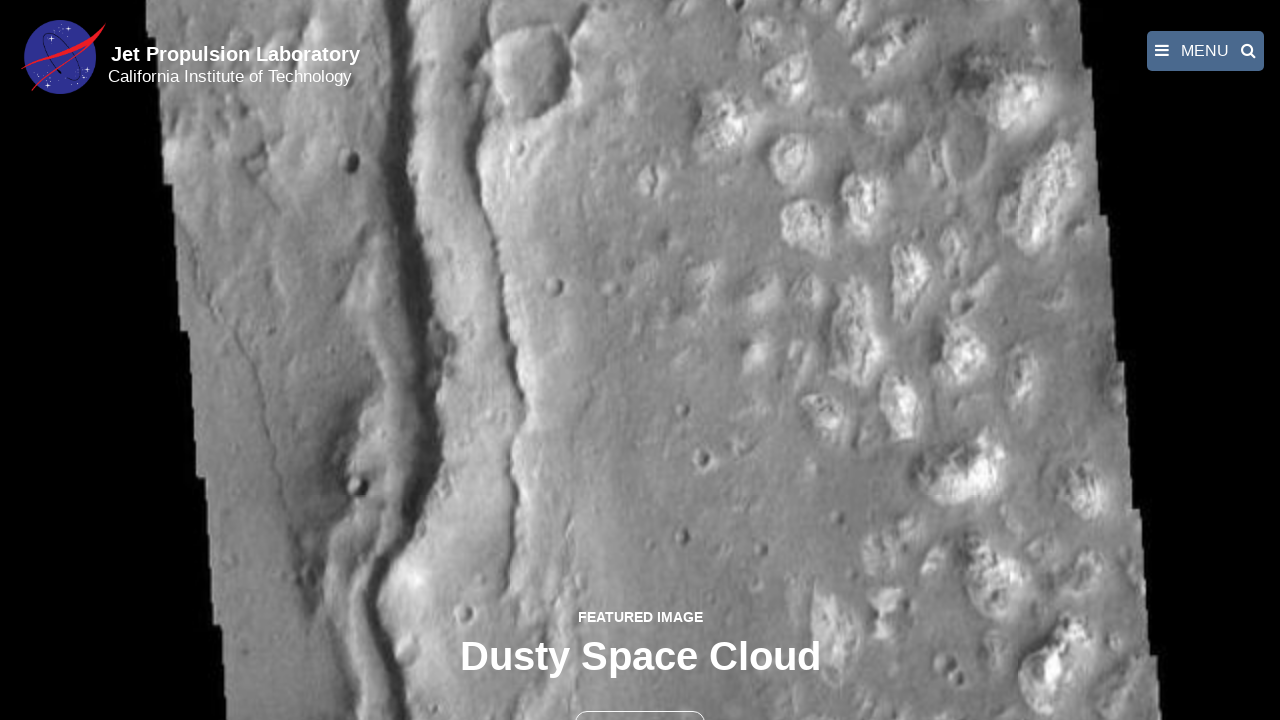

Navigated to JPL Space image page
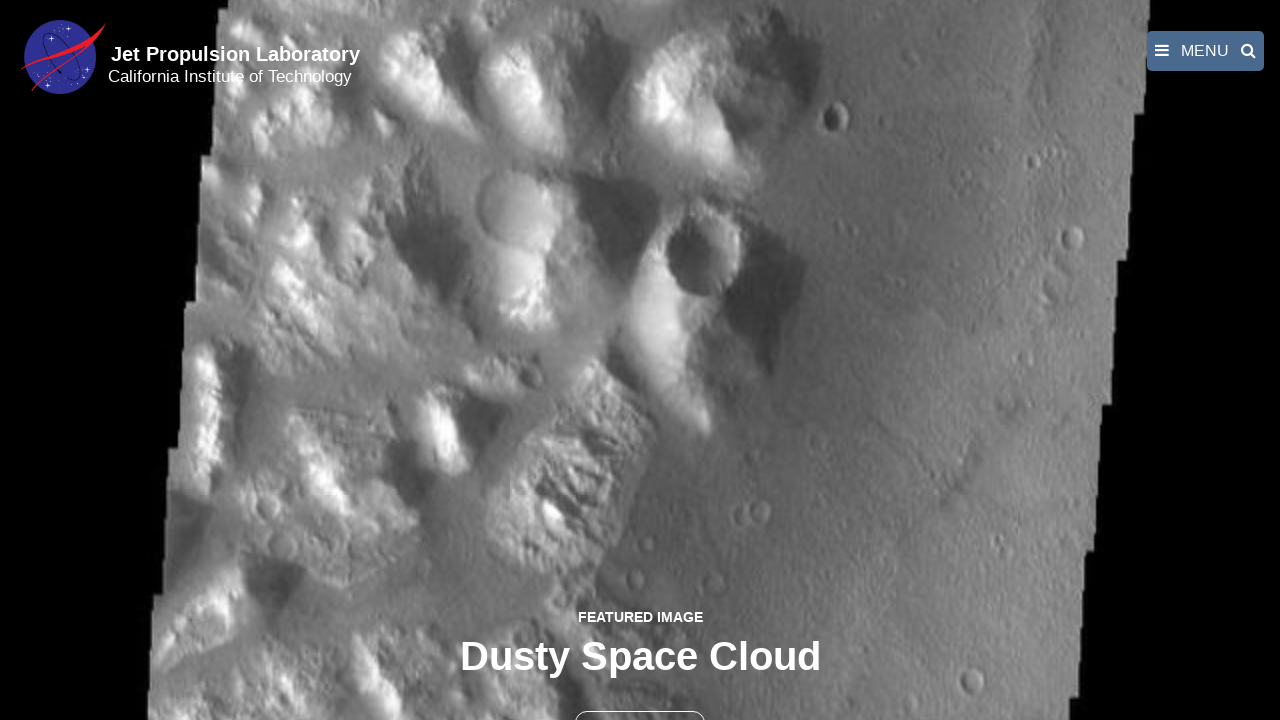

Clicked the full image button to view featured Mars image at (640, 699) on button >> nth=1
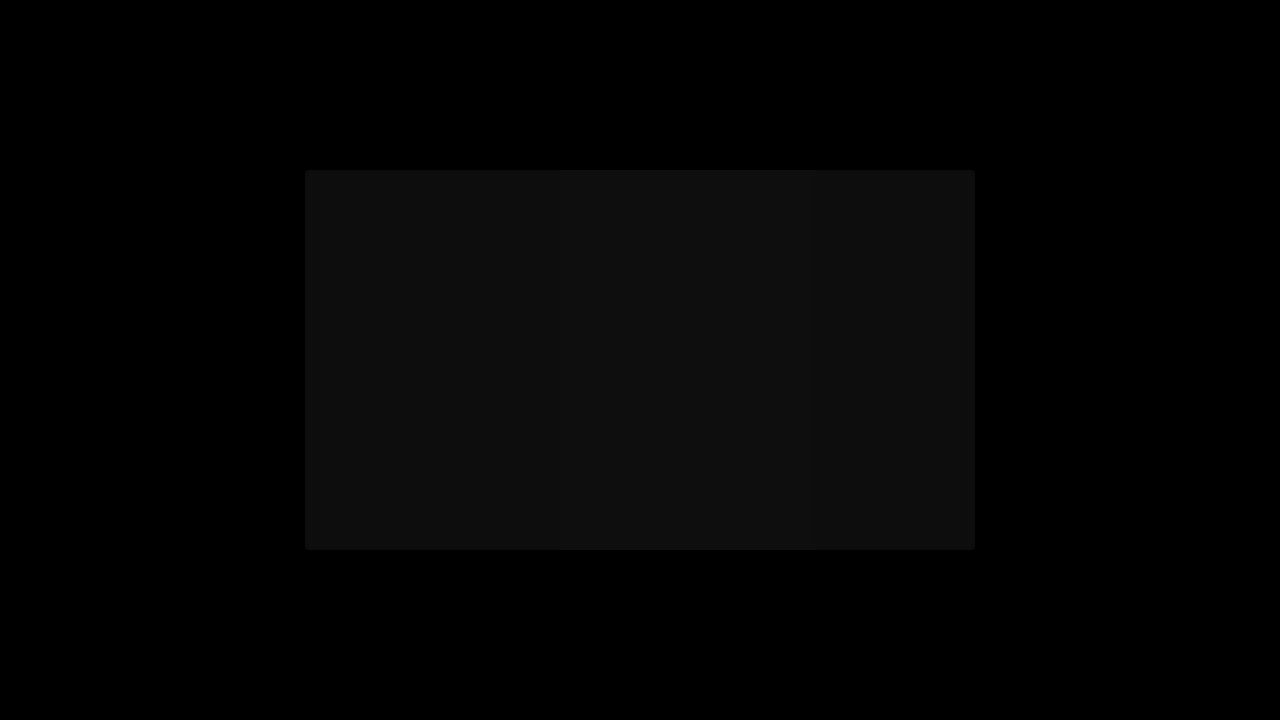

Full featured Mars image loaded
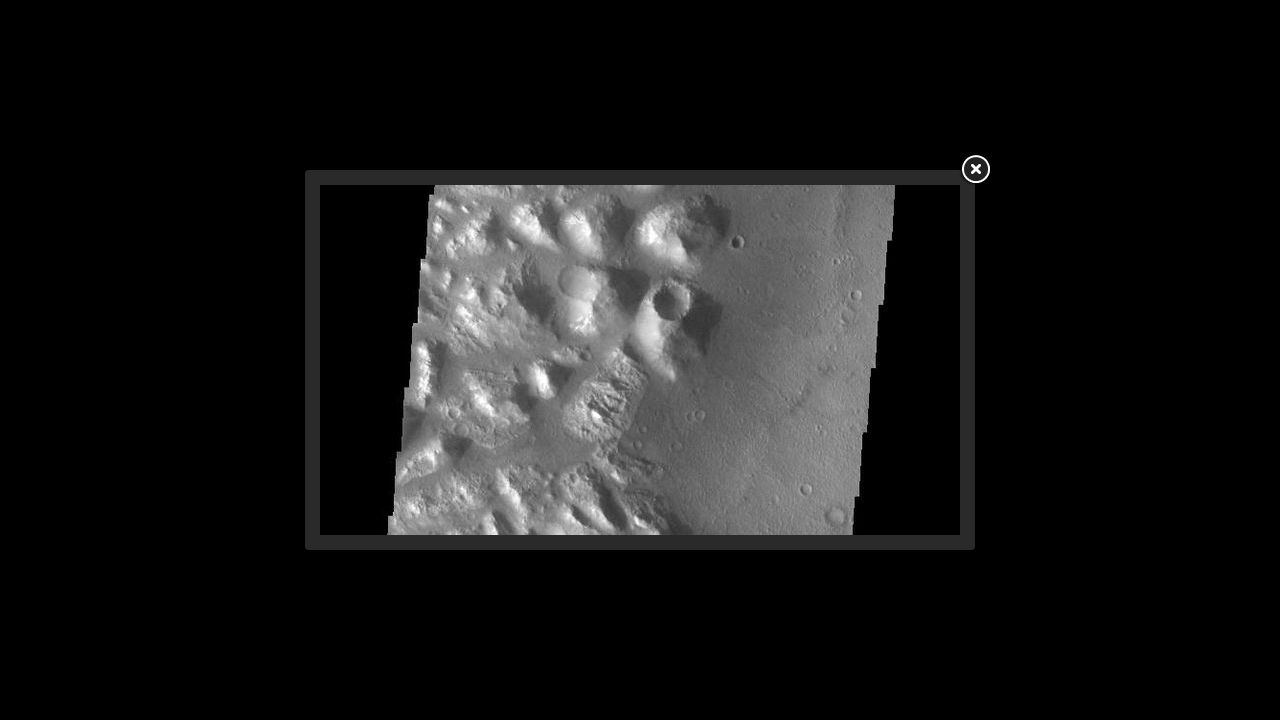

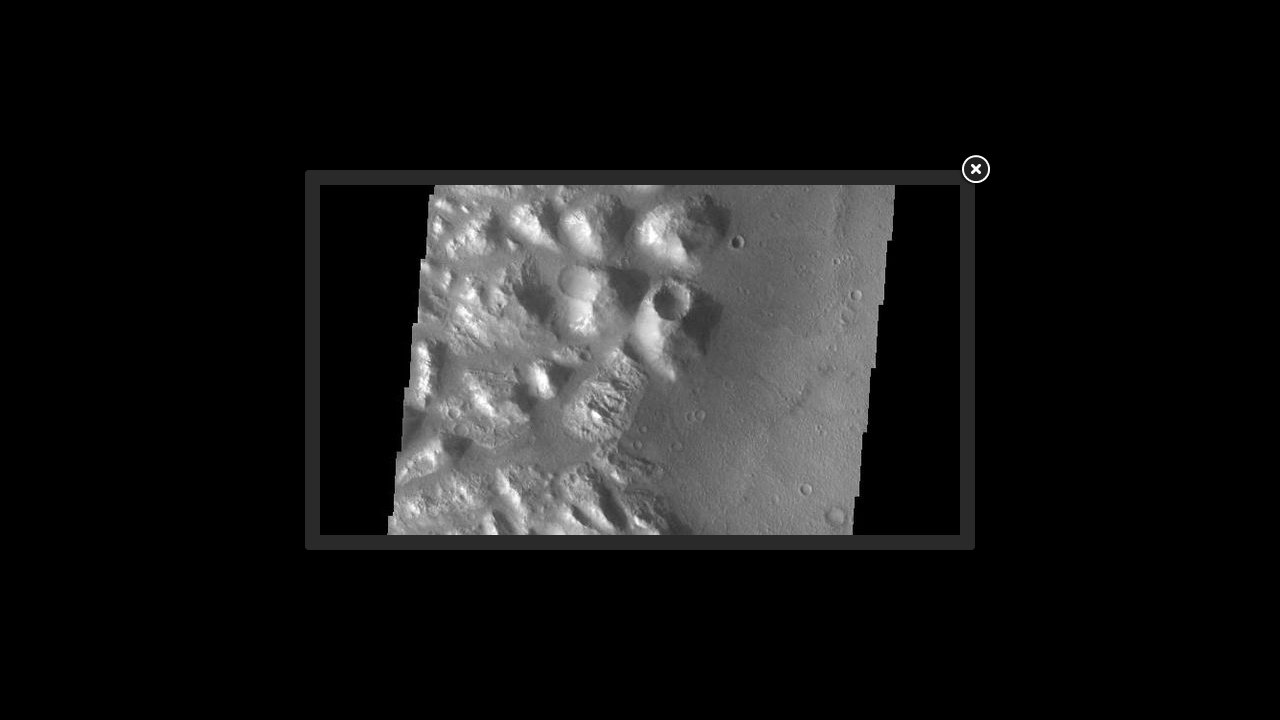